Tests the Python.org search functionality by searching for "pycon" and verifying that results are found (no "No results found" message appears).

Starting URL: https://www.python.org

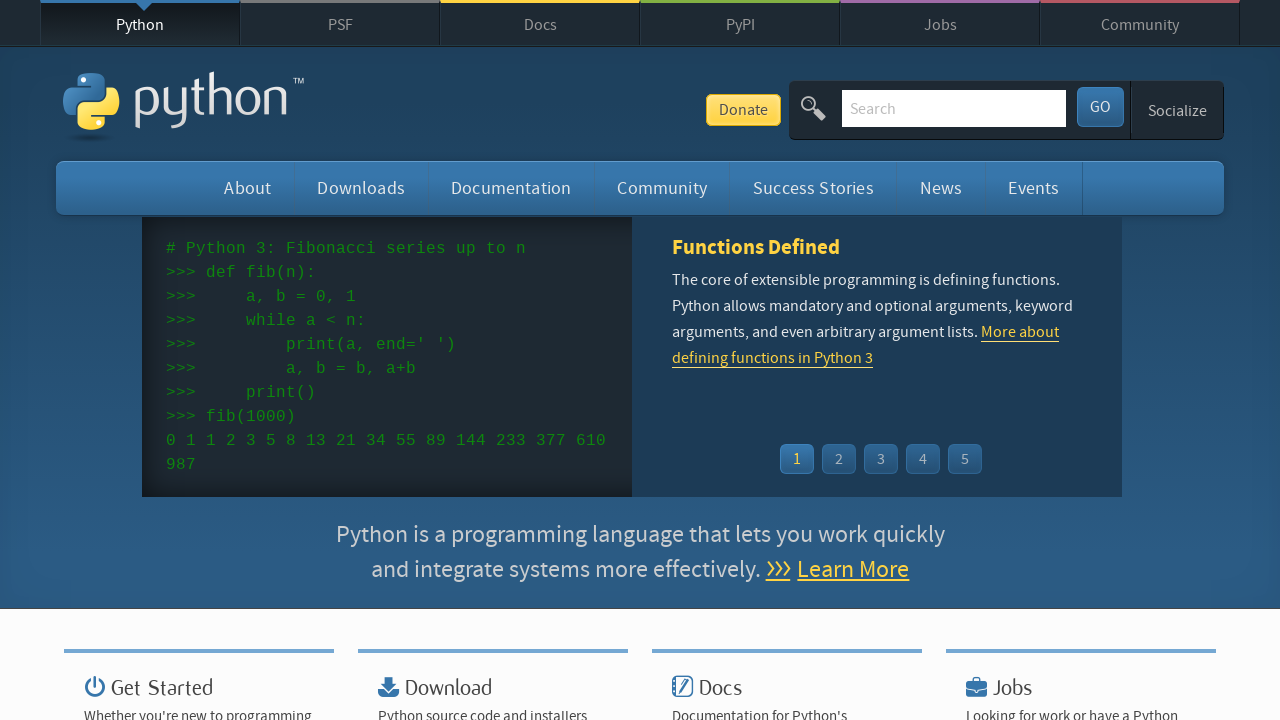

Filled search box with 'pycon' on input[name='q']
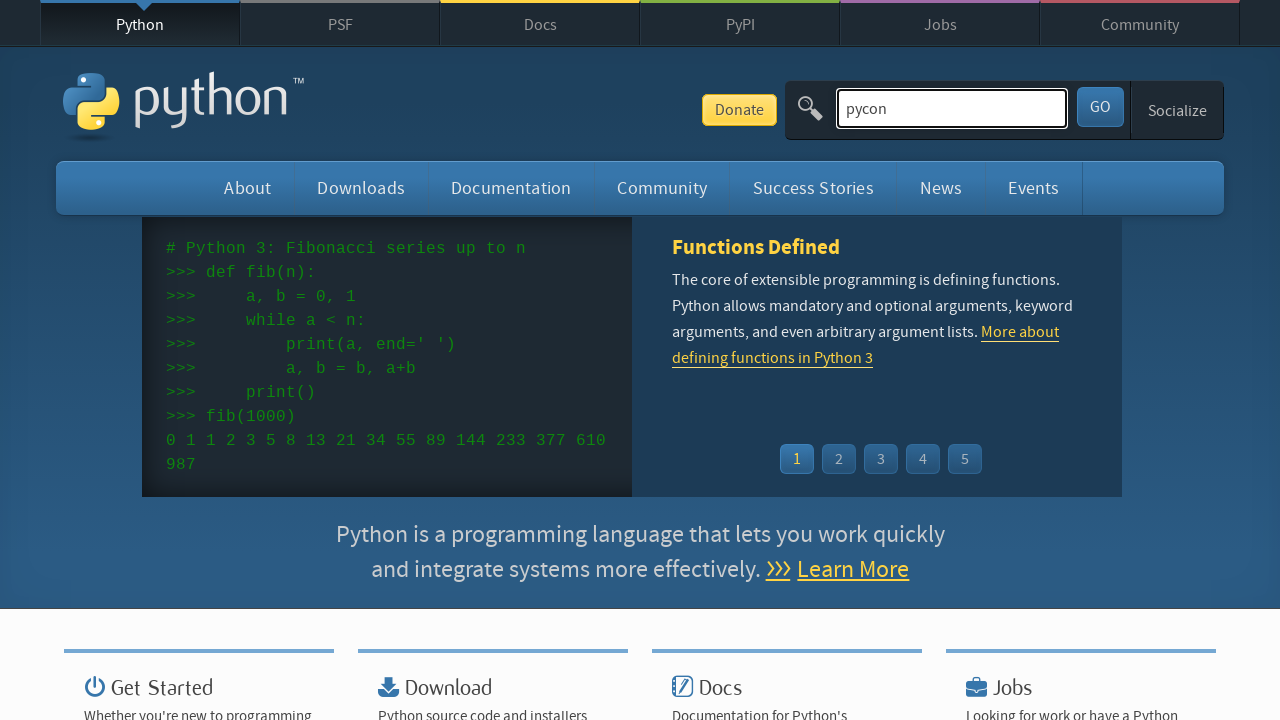

Pressed Enter to submit search query on input[name='q']
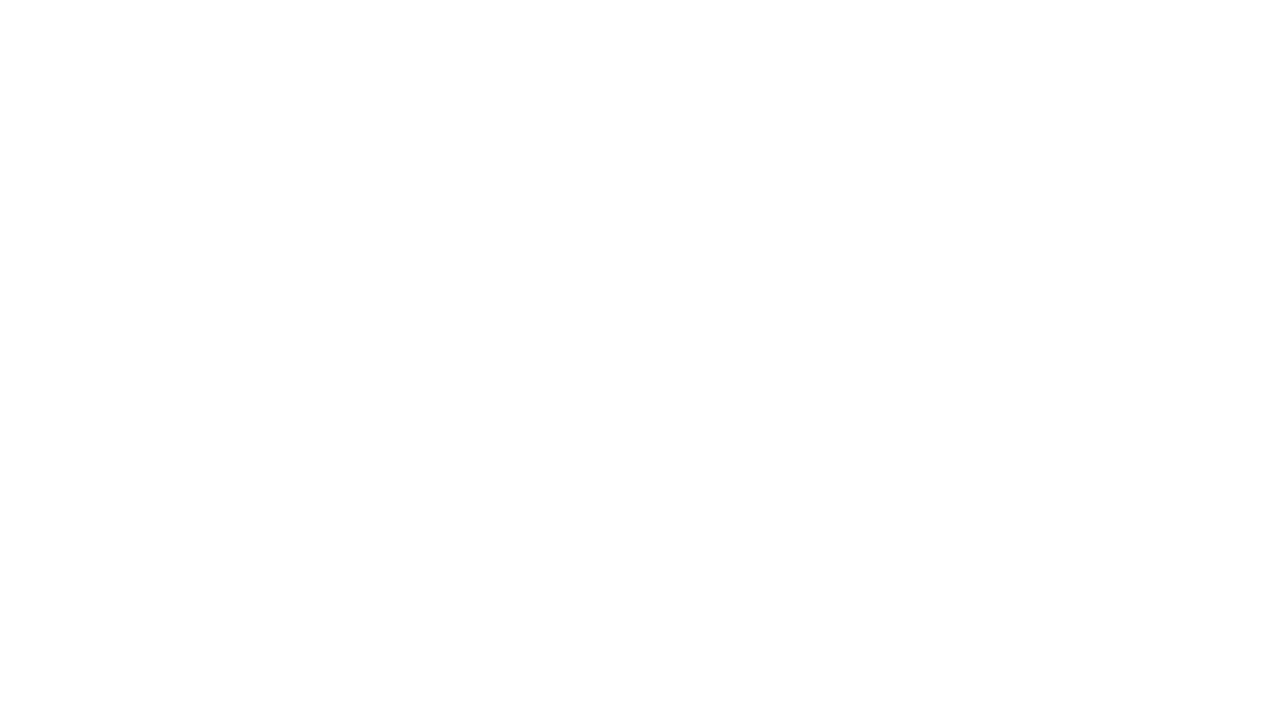

Waited for page to load with networkidle state
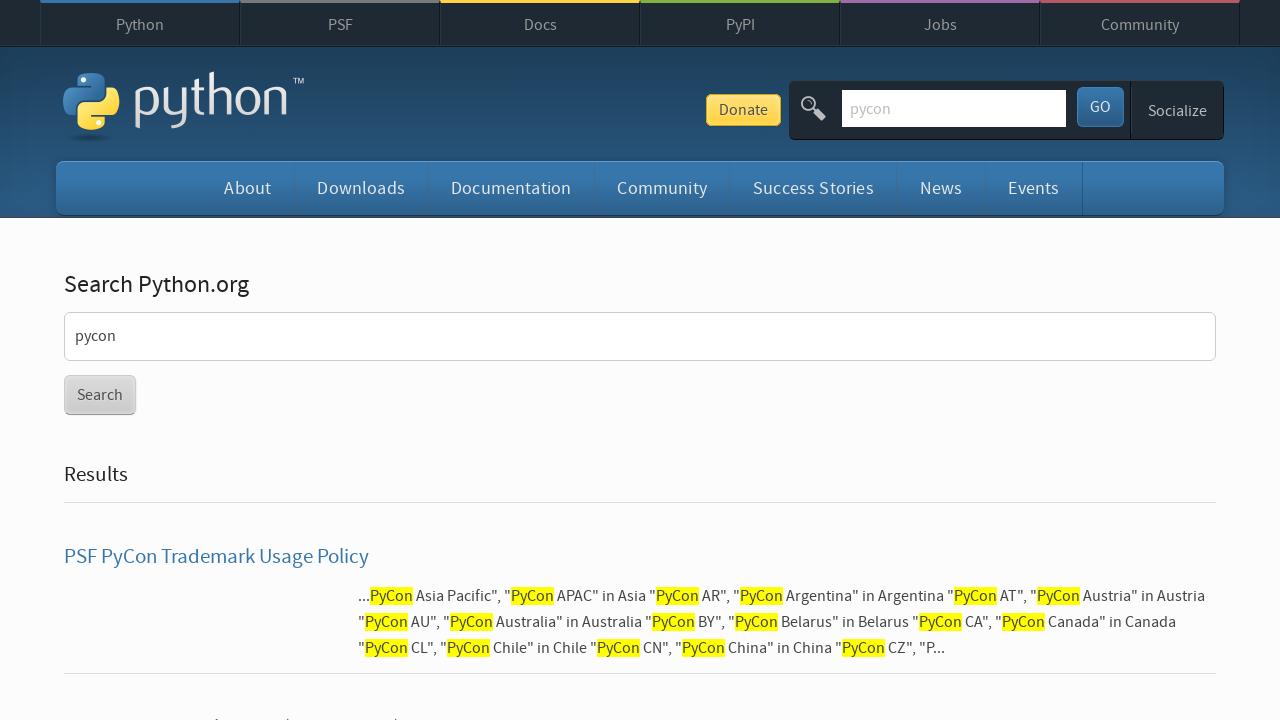

Verified that search results were found (no 'No results found' message)
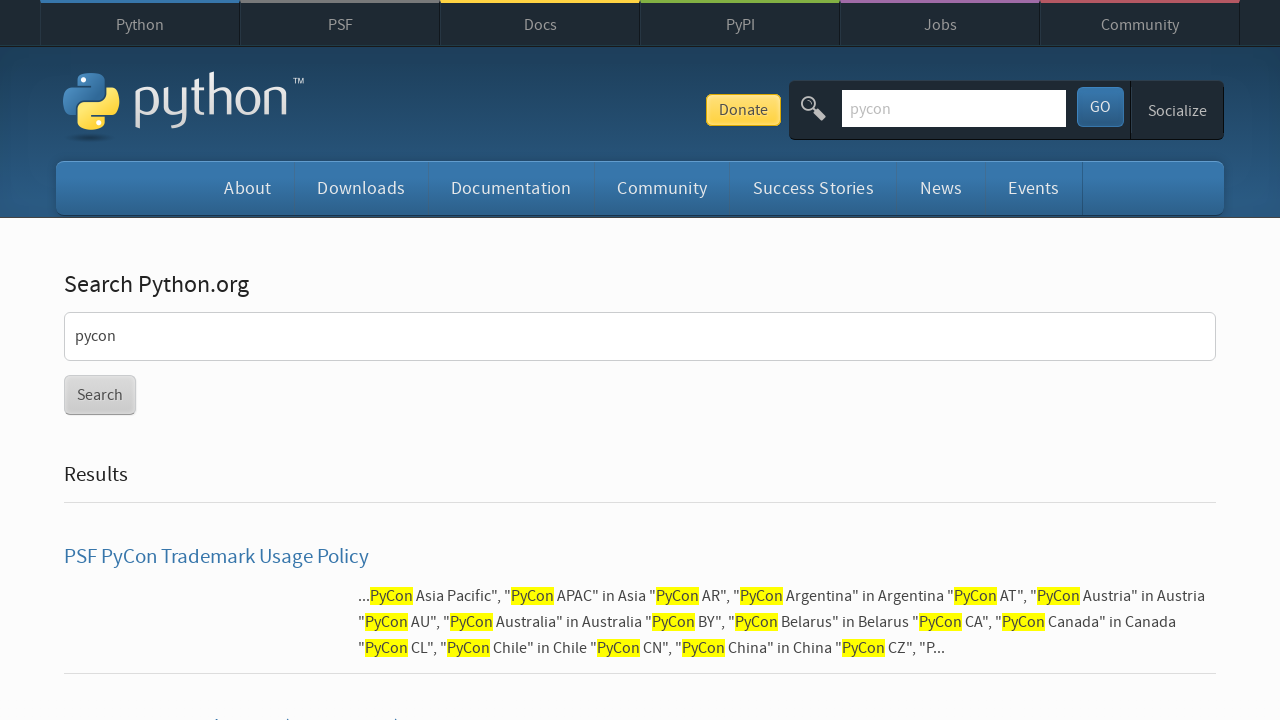

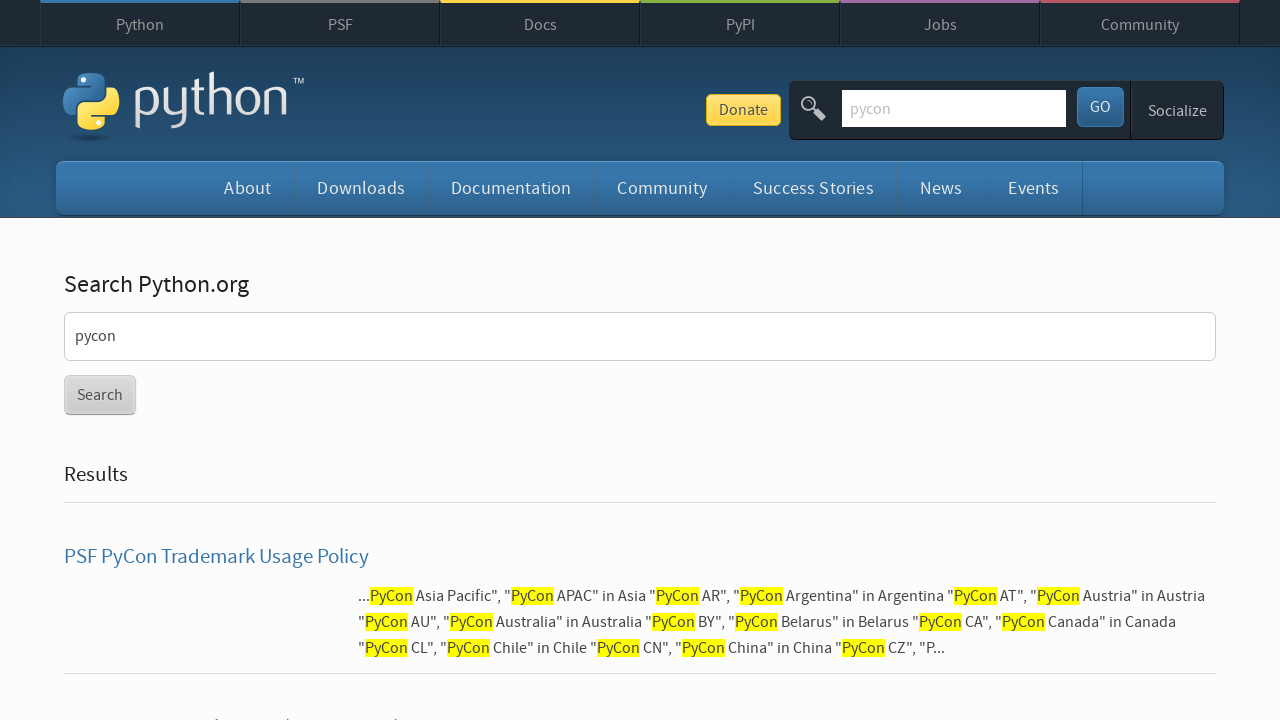